Tests XPath sibling and parent traversal techniques by locating buttons in the header using following-sibling and parent axis navigation, then verifying the button text can be retrieved.

Starting URL: https://rahulshettyacademy.com/AutomationPractice/

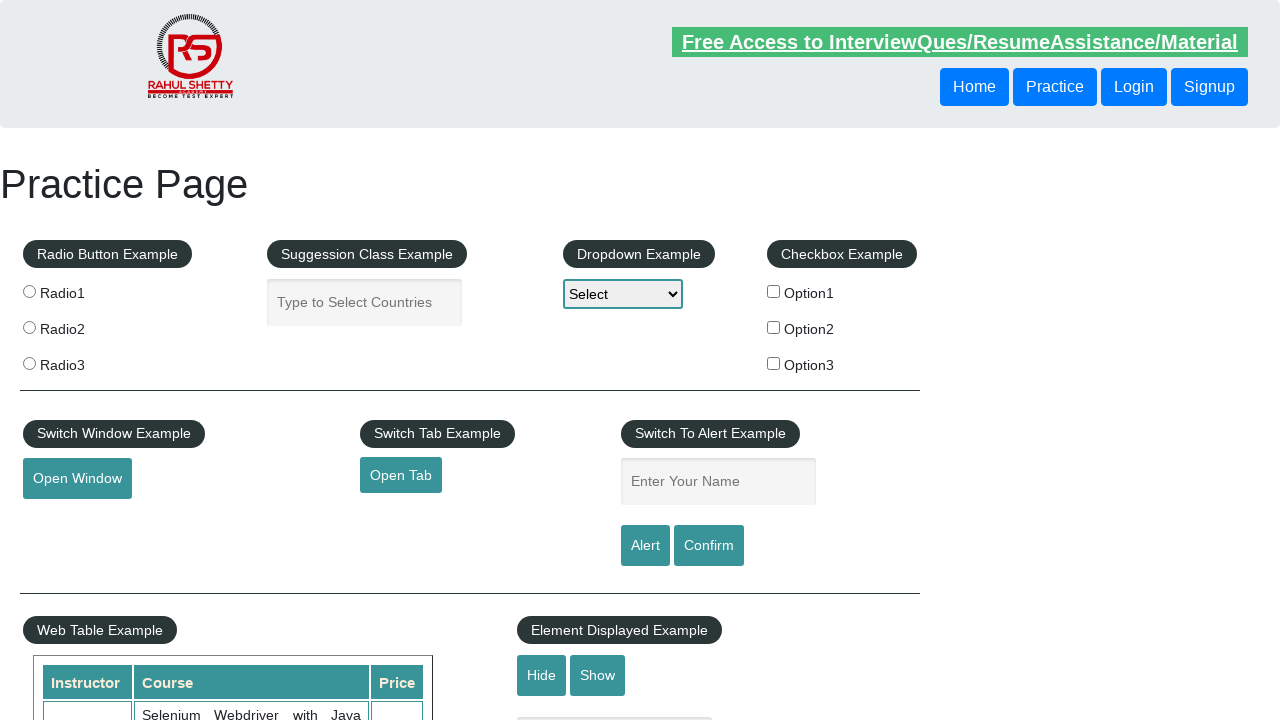

Navigated to AutomationPractice page
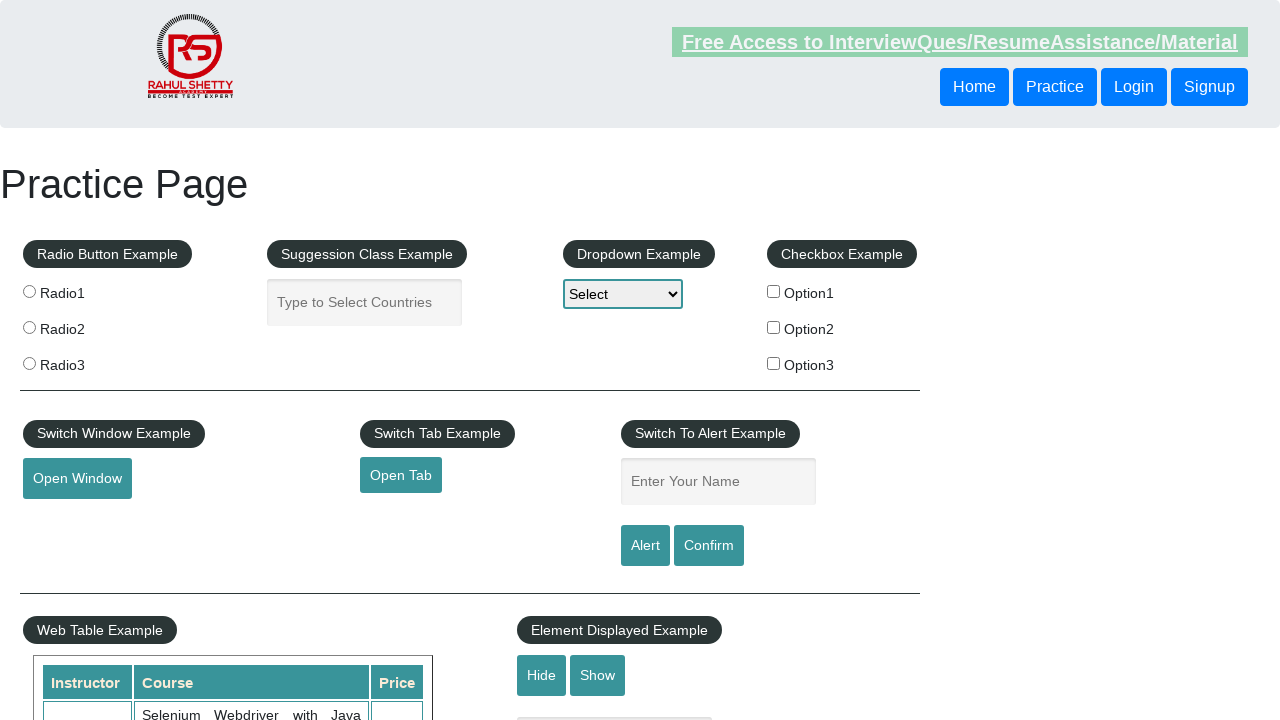

Located sibling button using XPath following-sibling axis
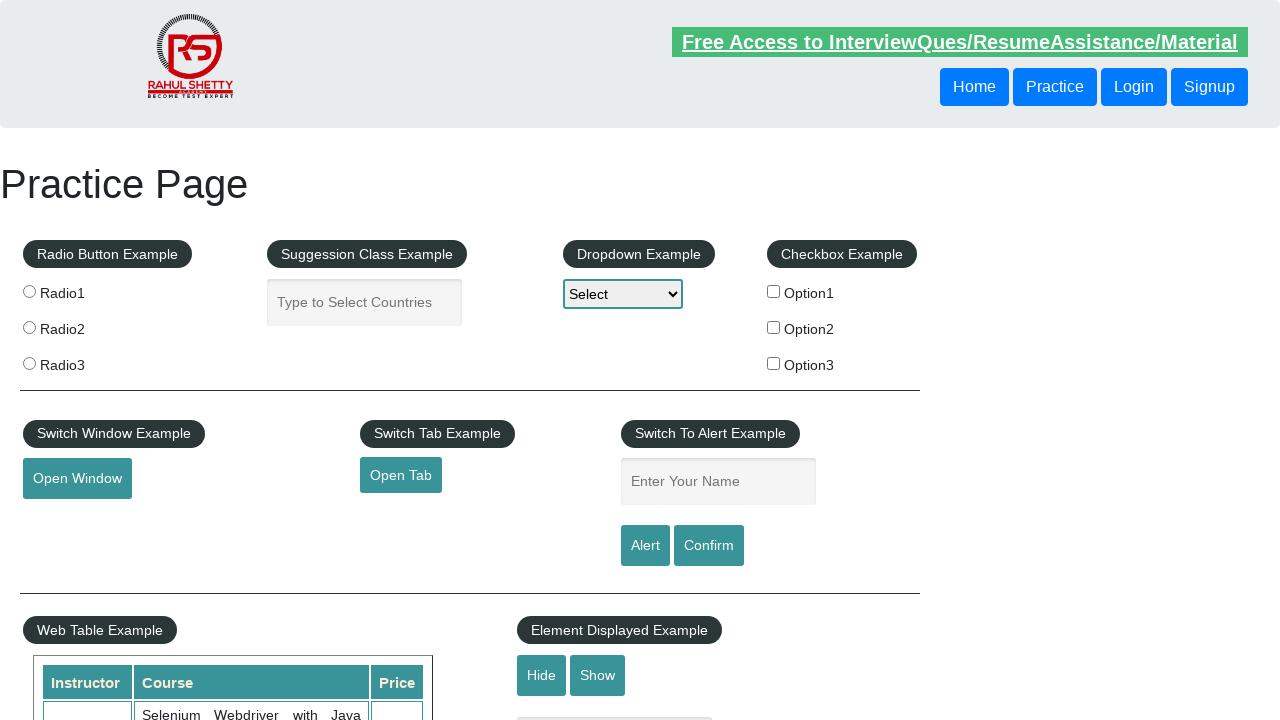

Located button using XPath parent axis traversal
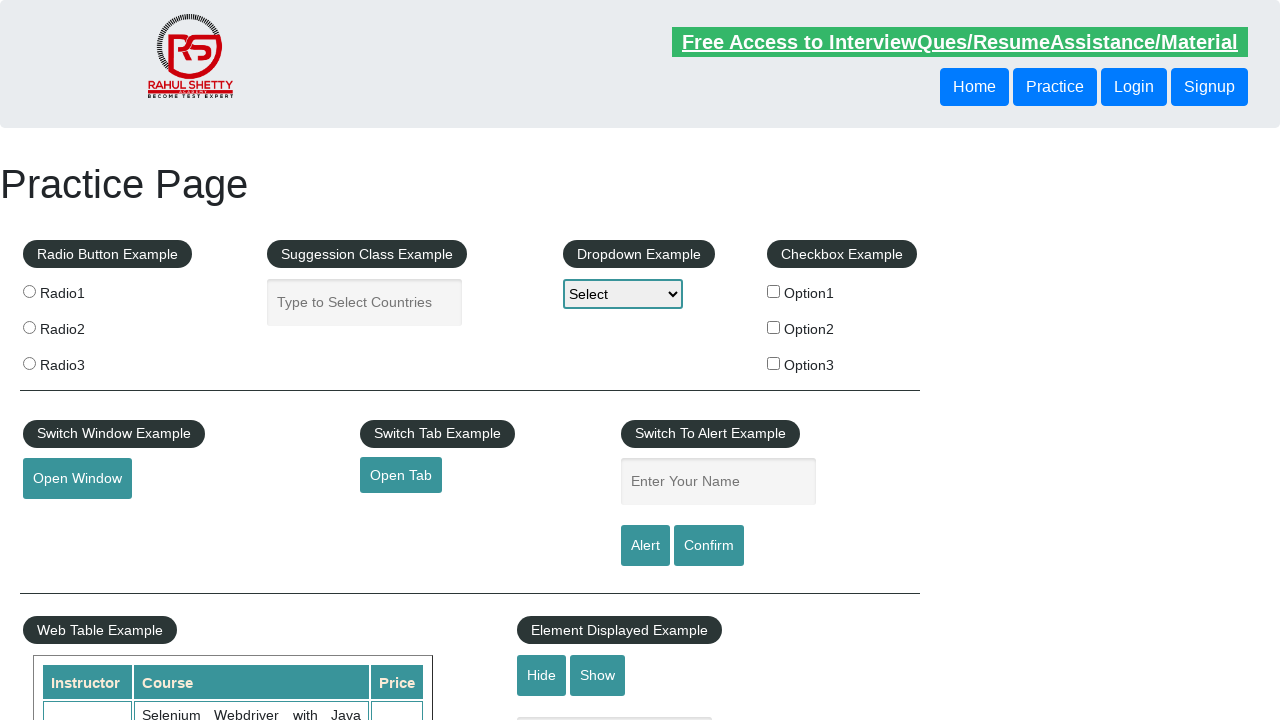

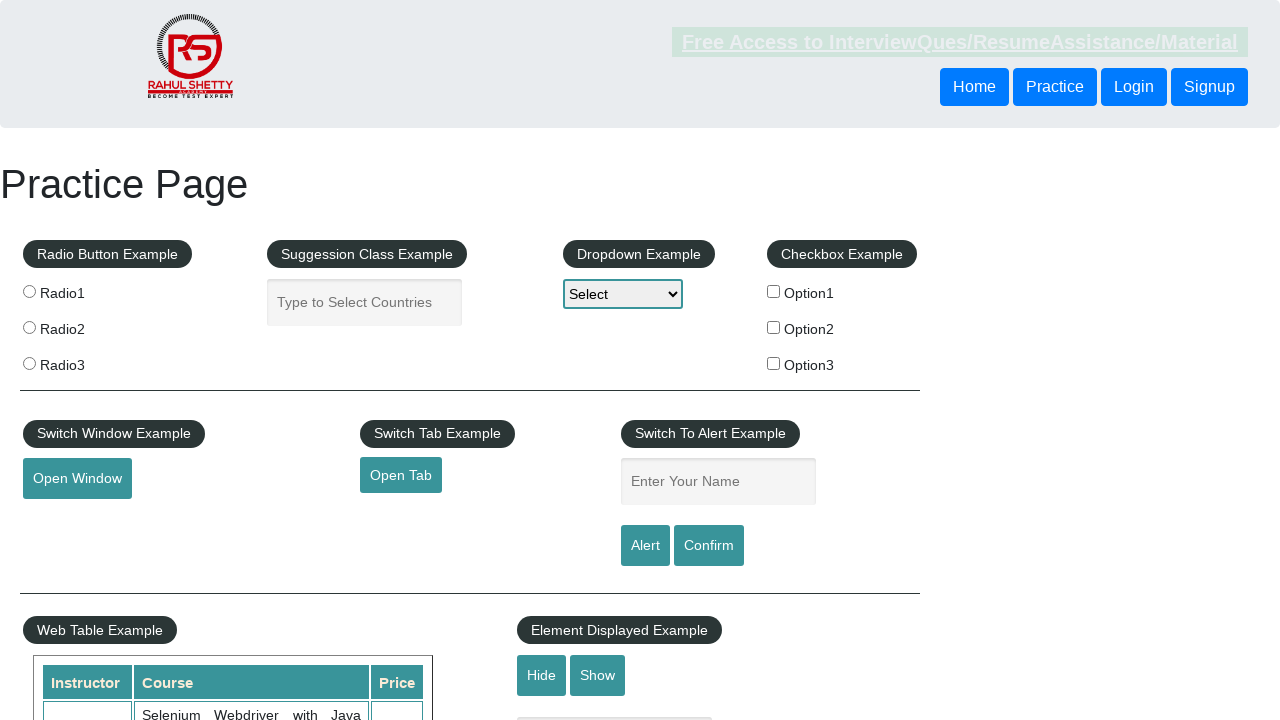